Tests the contact form functionality on demoblaze.com by clicking the contact link, filling in email, name, and message fields, and submitting the form

Starting URL: https://demoblaze.com/index.html

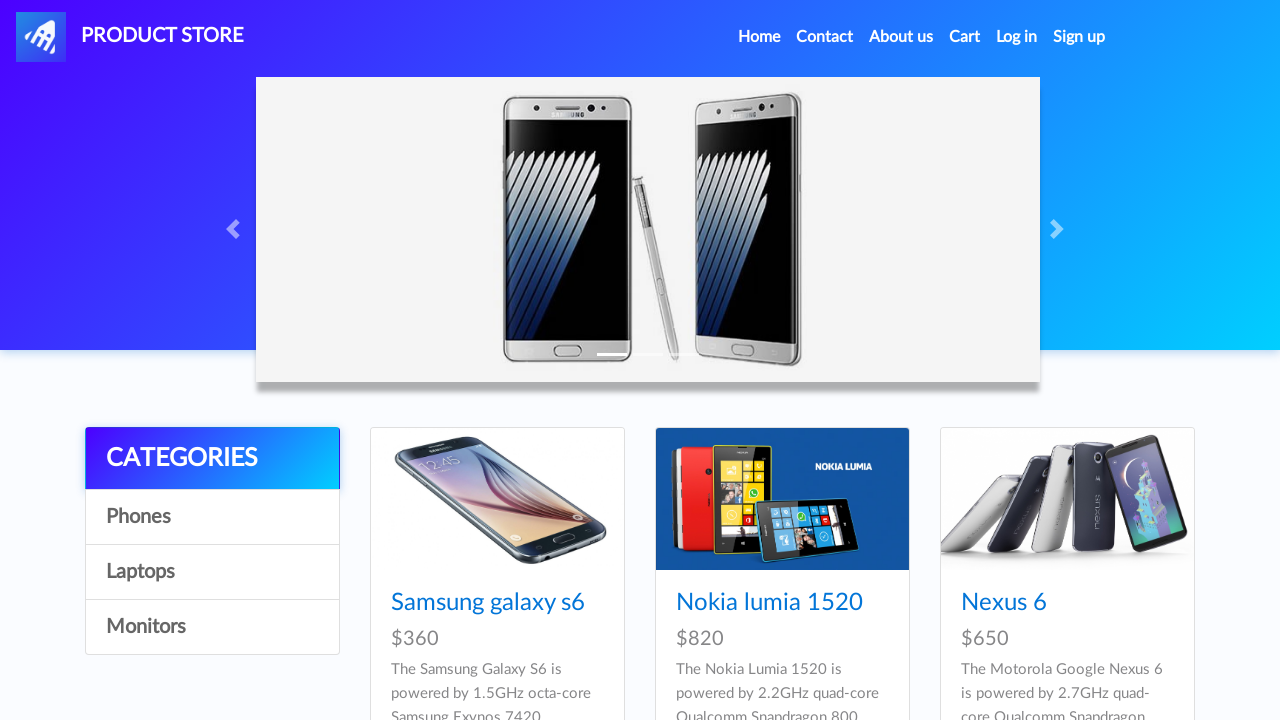

Clicked on the Contact link in navigation at (825, 37) on xpath=//*[@id="navbarExample"]/ul/li[2]/a
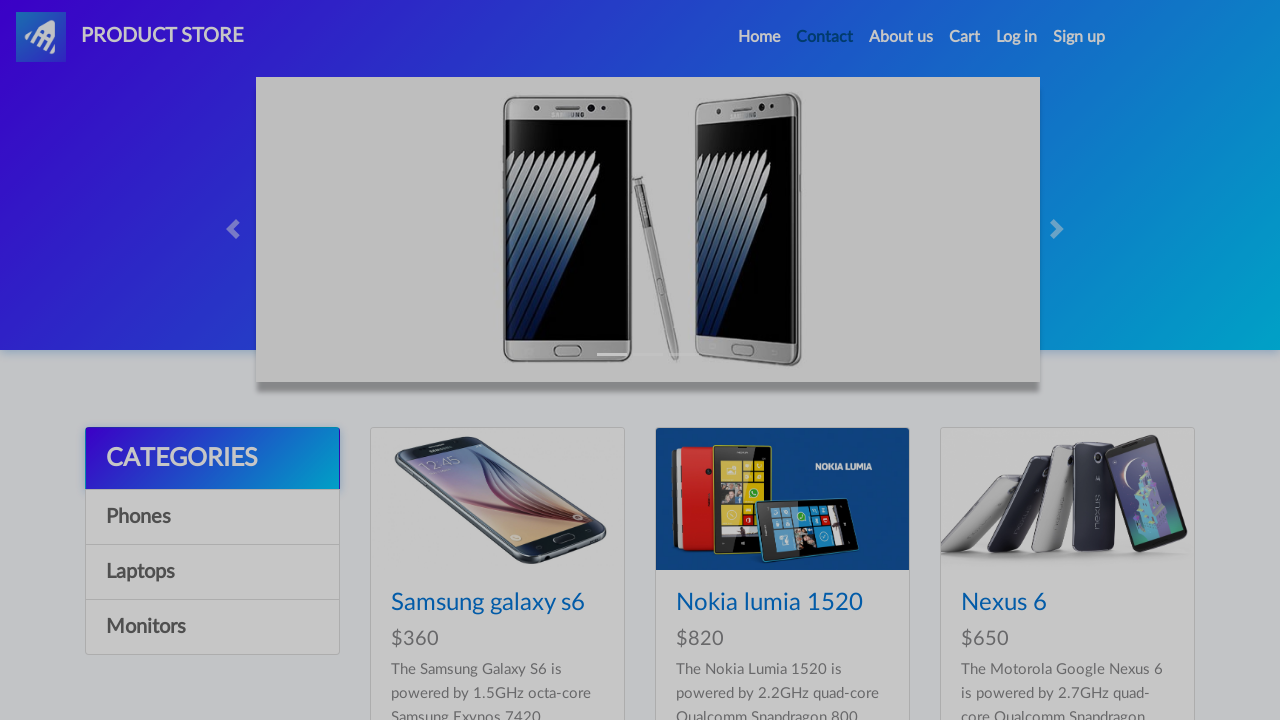

Contact modal appeared with email field visible
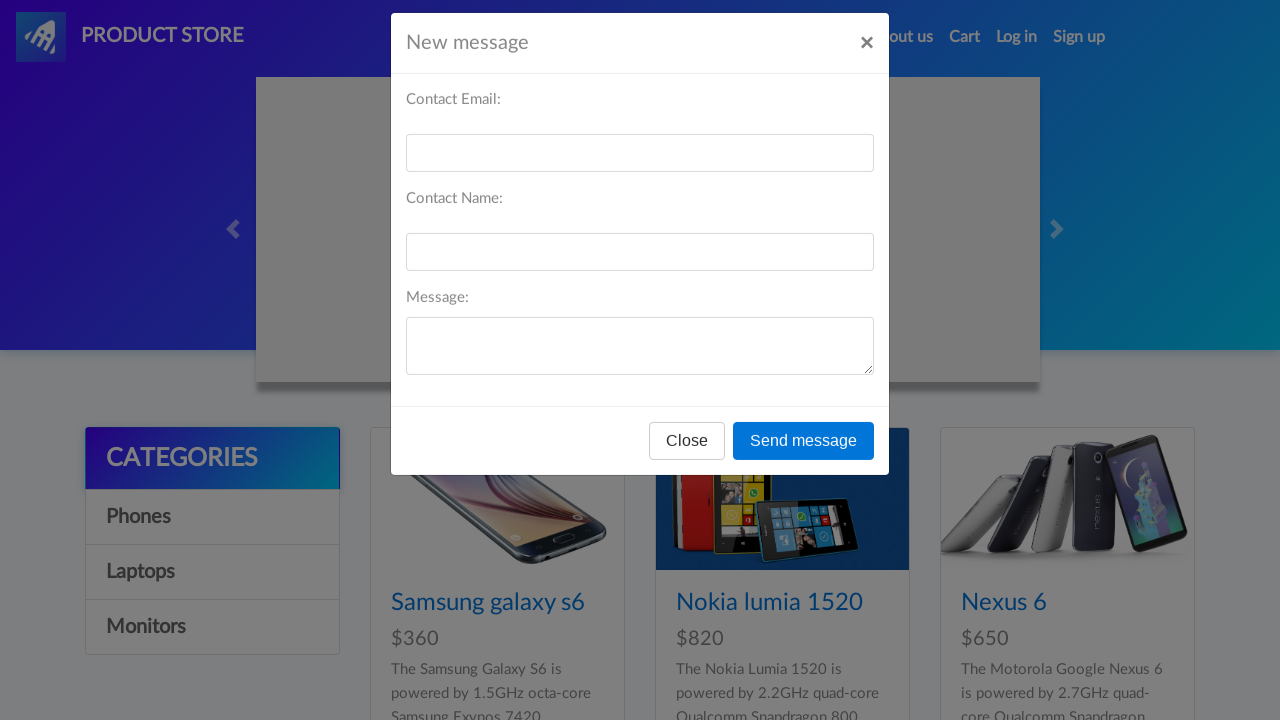

Filled email field with 'ramya@gmail.com' on #recipient-email
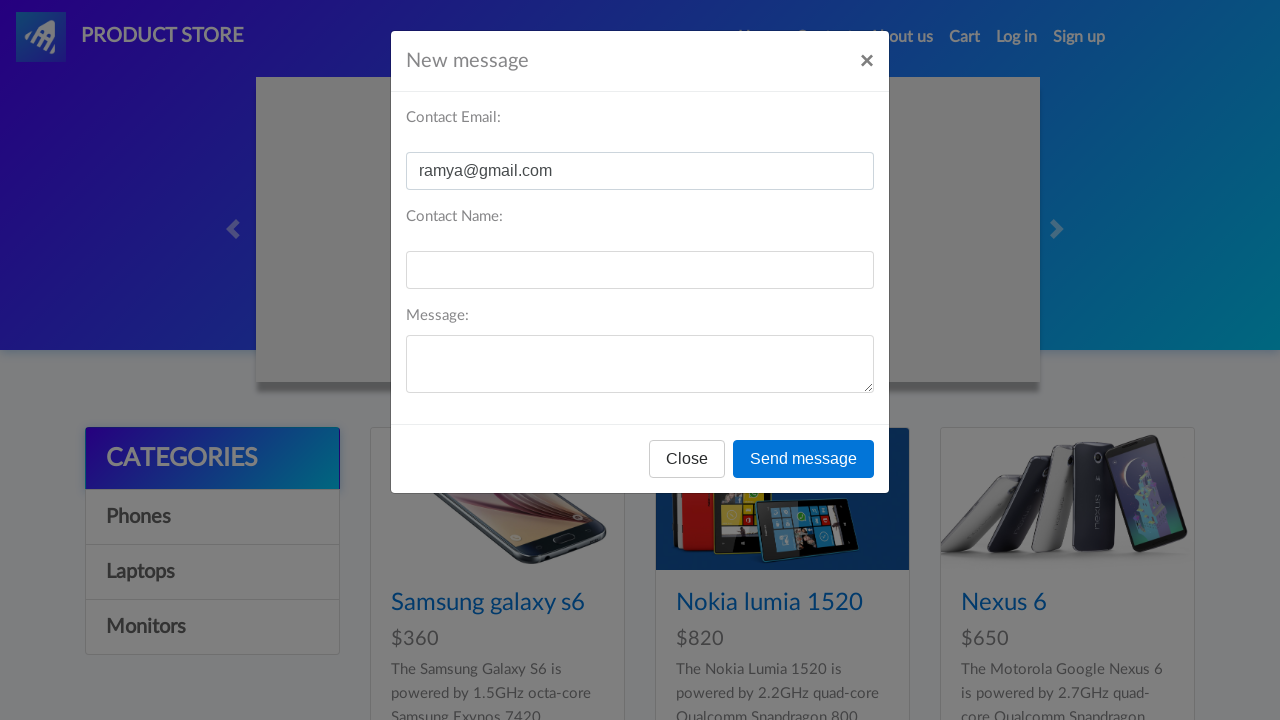

Filled name field with 'Ramya' on #recipient-name
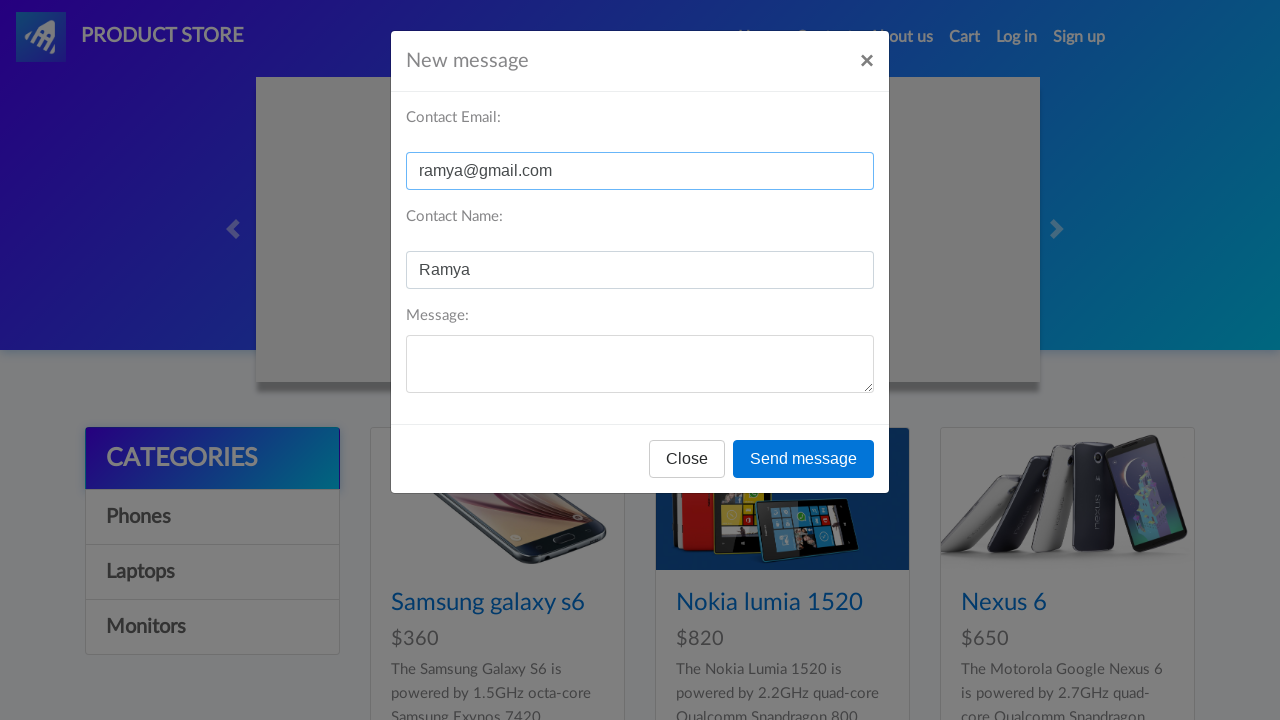

Filled message field with 'hello' on #message-text
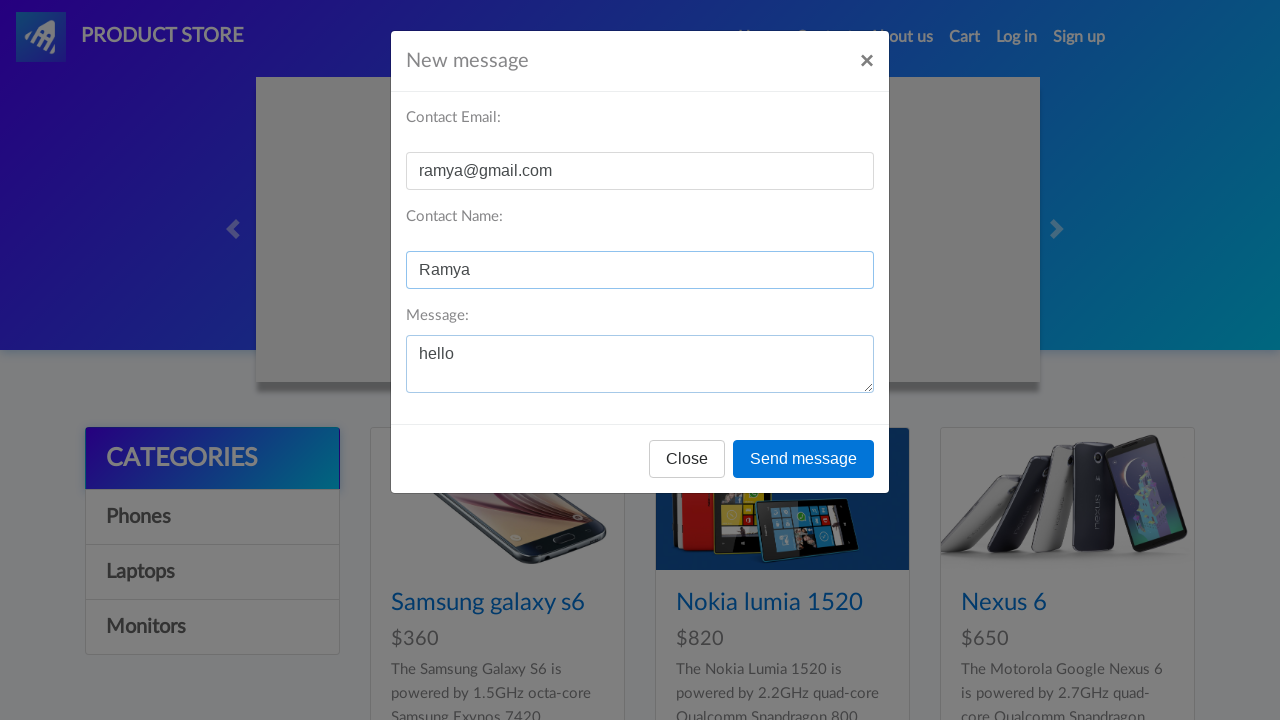

Clicked the Send message button to submit the contact form at (804, 459) on xpath=//*[@id="exampleModal"]/div/div/div[3]/button[2]
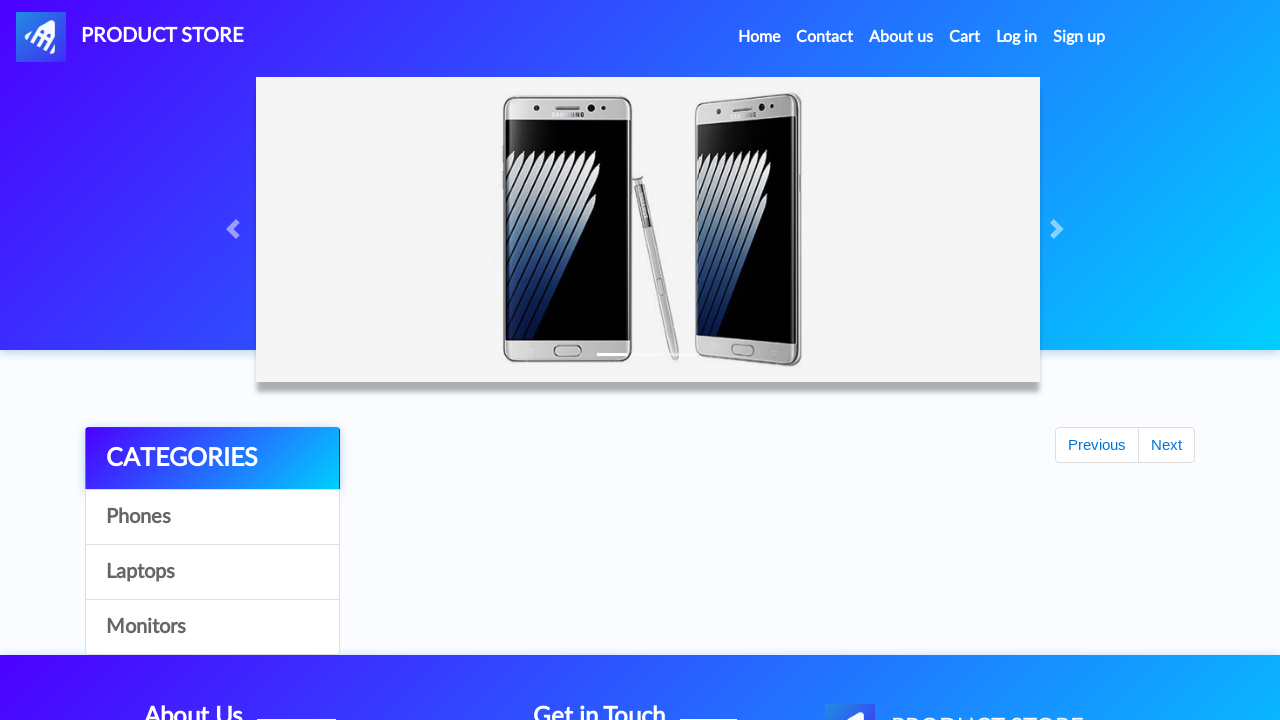

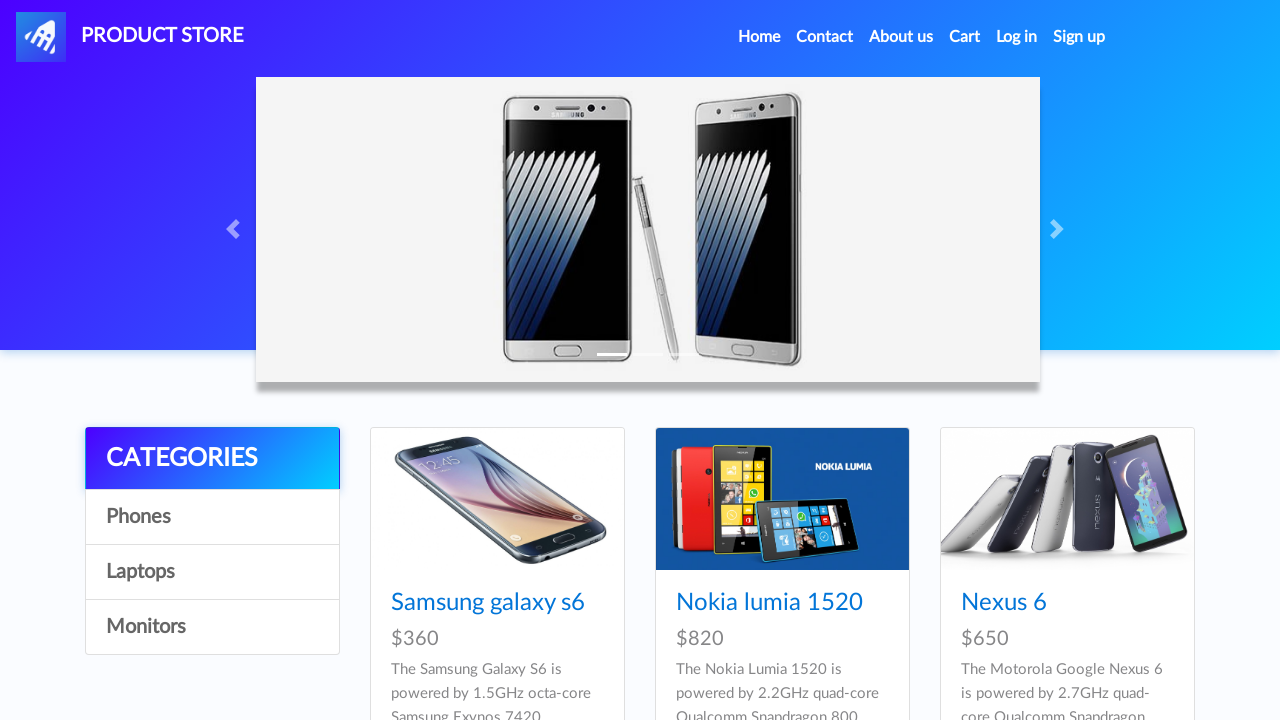